Tests data table sorting without attributes by clicking the dues column header twice and verifying values are in descending order

Starting URL: http://the-internet.herokuapp.com/tables

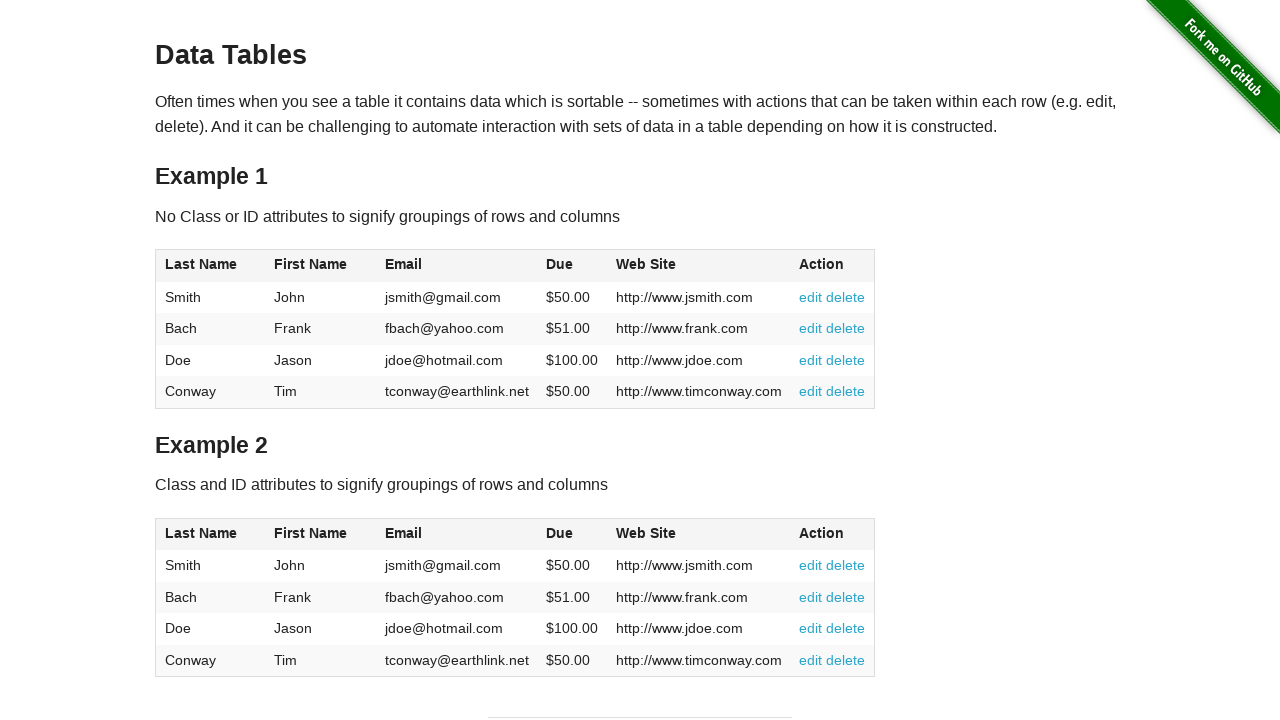

Clicked dues column header for first sort (ascending) at (572, 266) on #table1 thead tr th:nth-of-type(4)
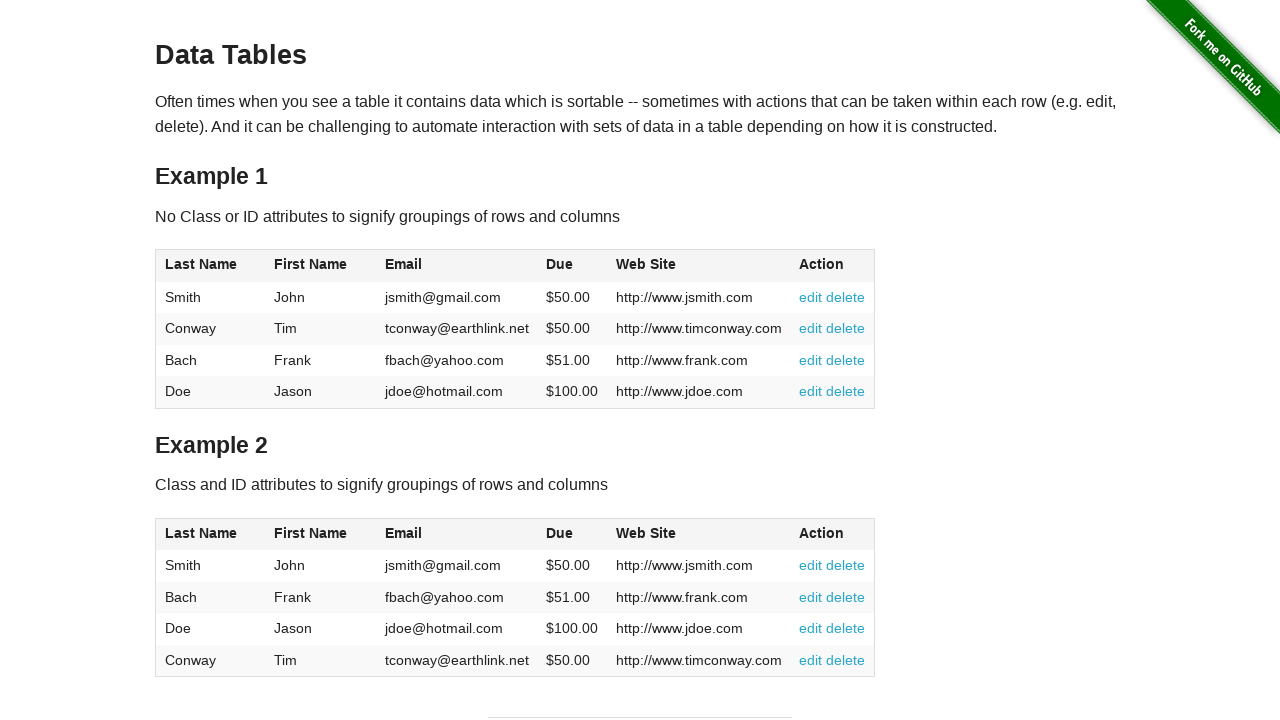

Clicked dues column header again for descending order at (572, 266) on #table1 thead tr th:nth-of-type(4)
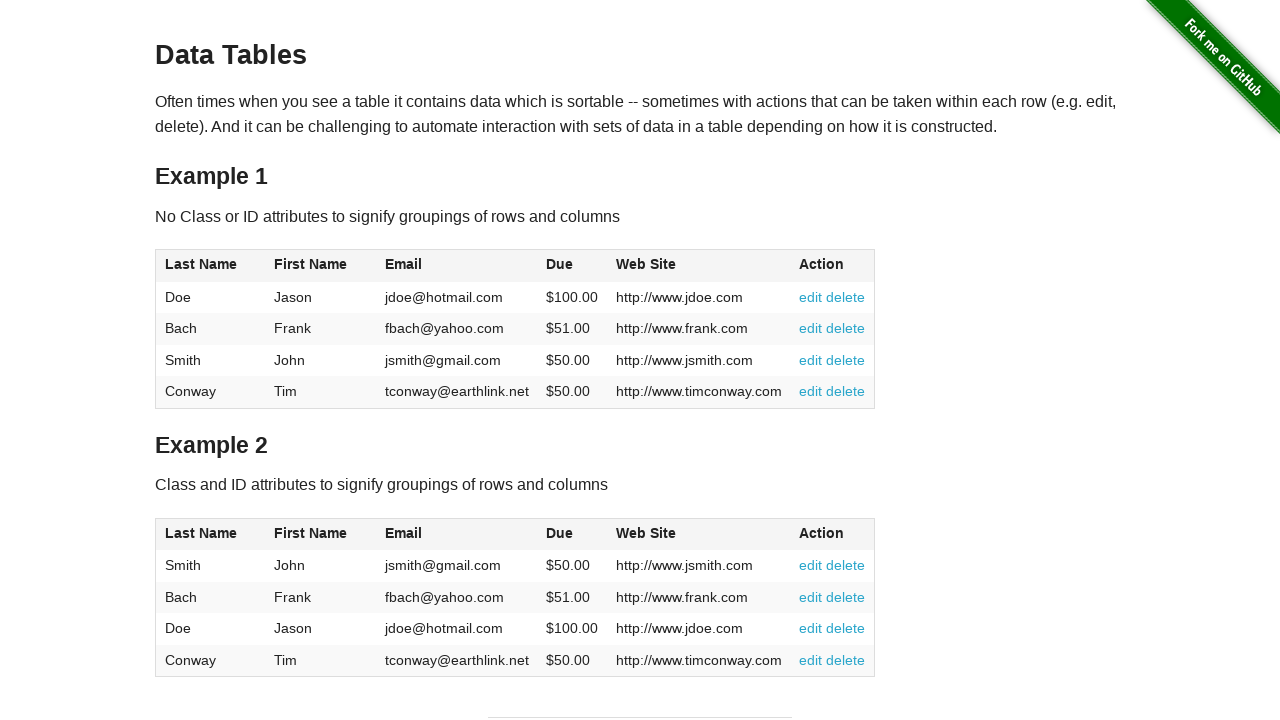

Table dues column cells loaded and ready
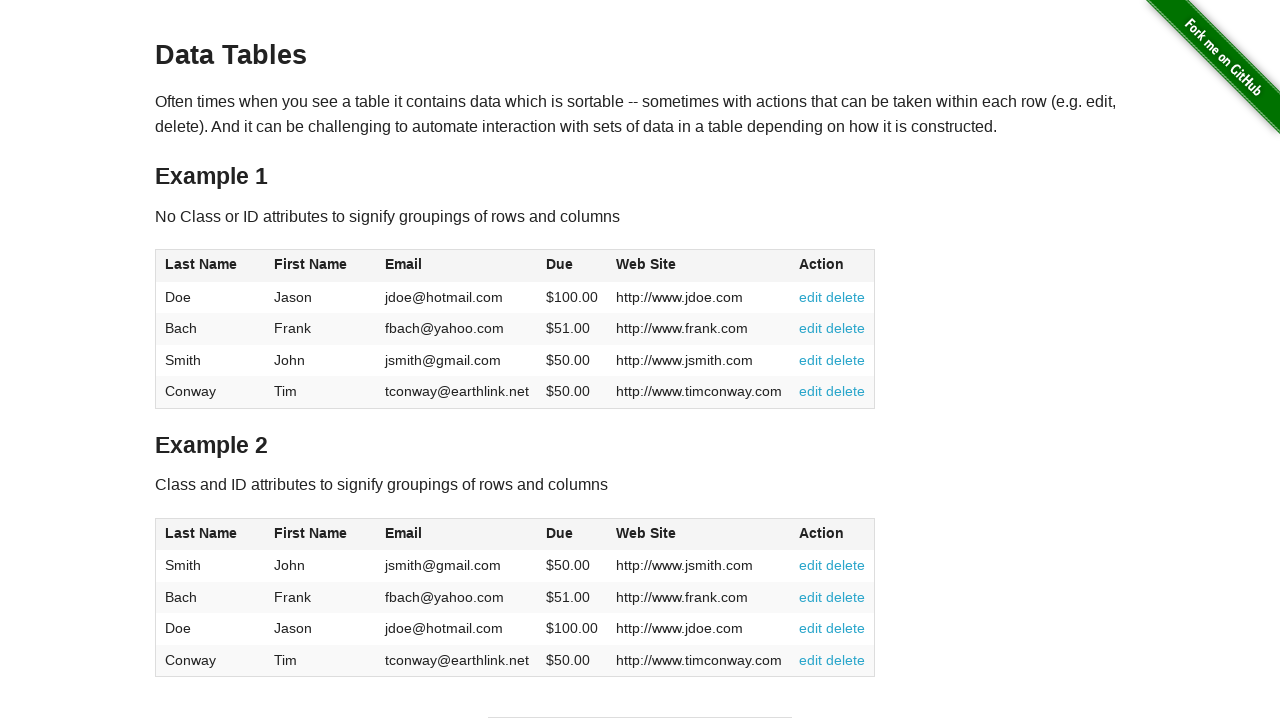

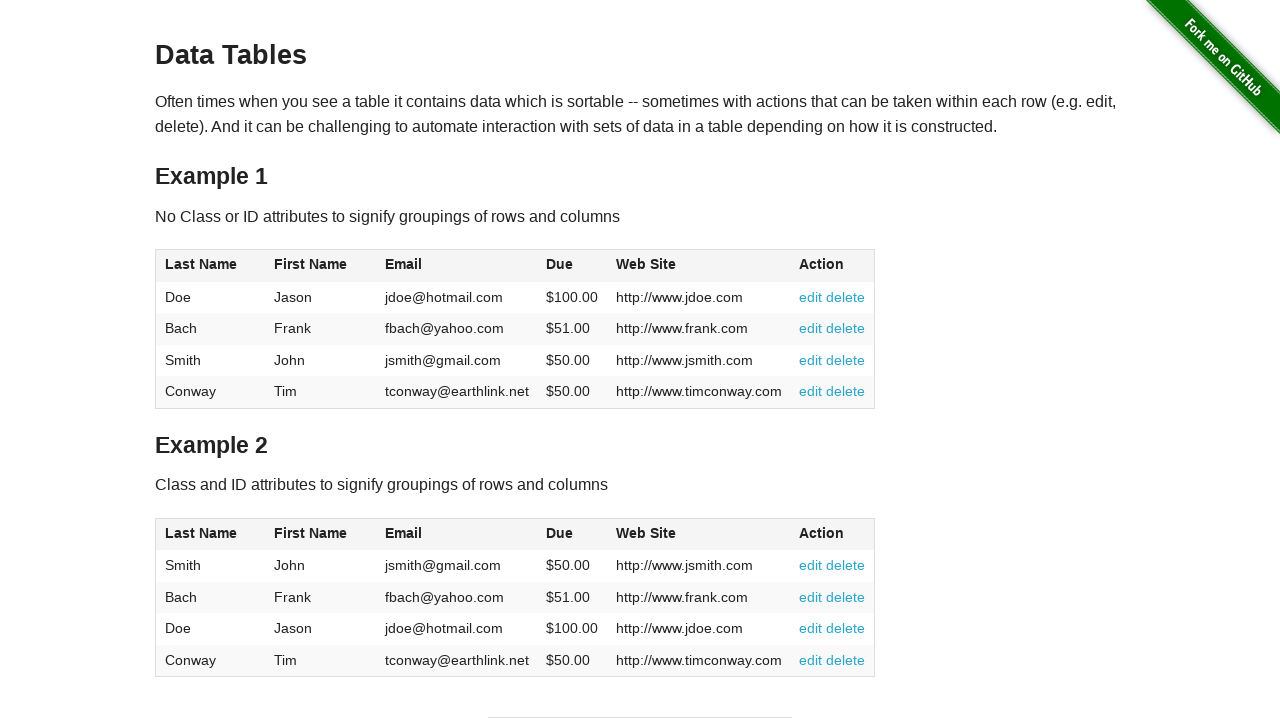